Tests that the login modal header displays the correct Ukrainian text 'Вхід' (Login)

Starting URL: http://speak-ukrainian.eastus2.cloudapp.azure.com/dev/

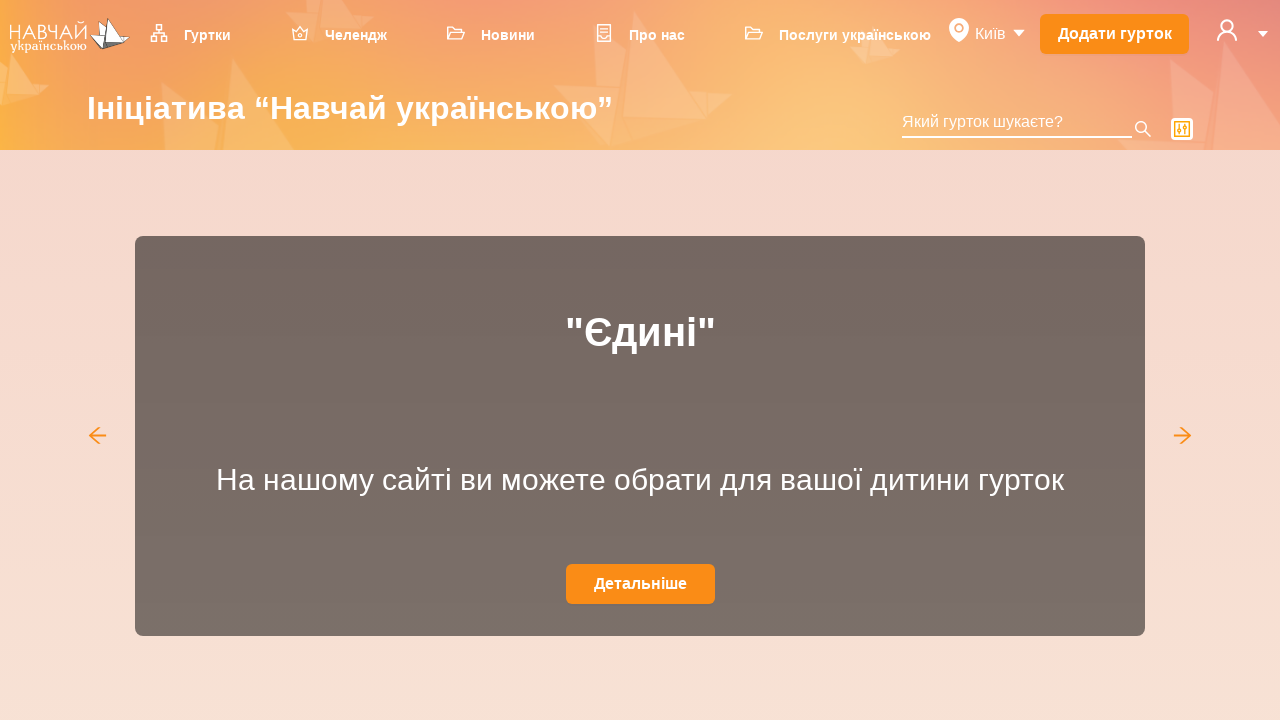

Clicked user icon to open dropdown menu at (1227, 30) on svg[data-icon='user']
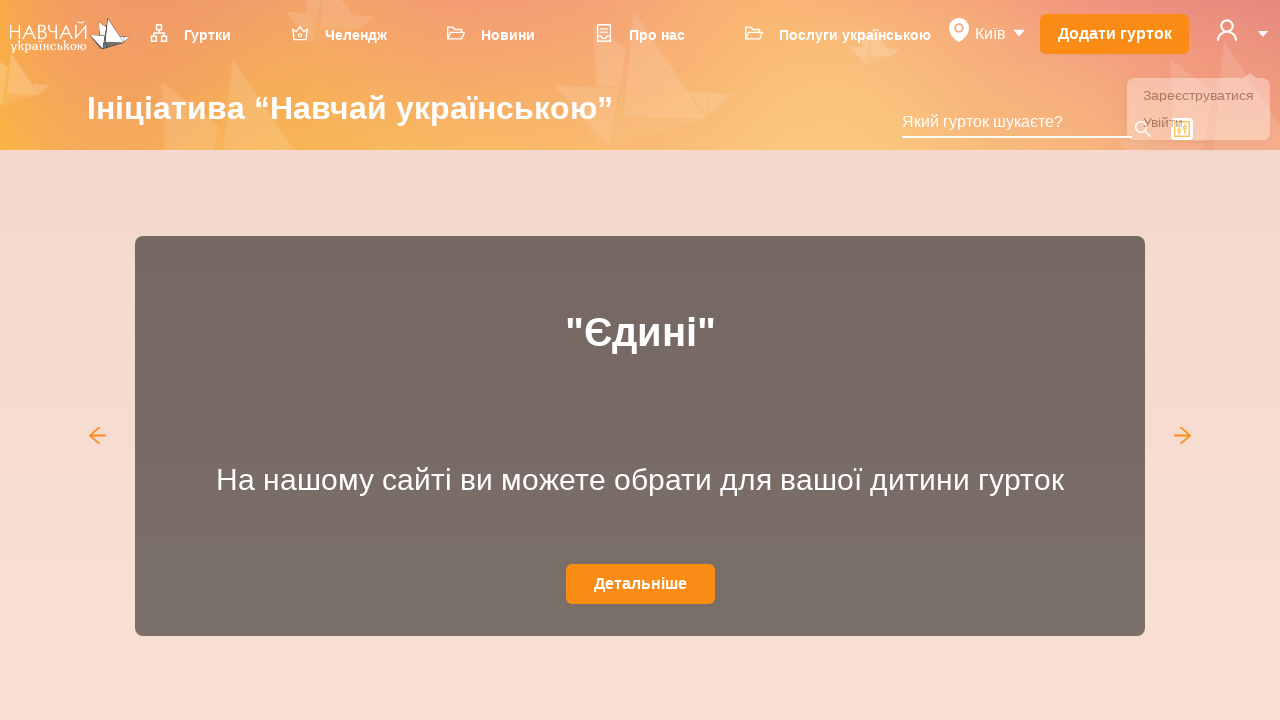

Dropdown menu appeared
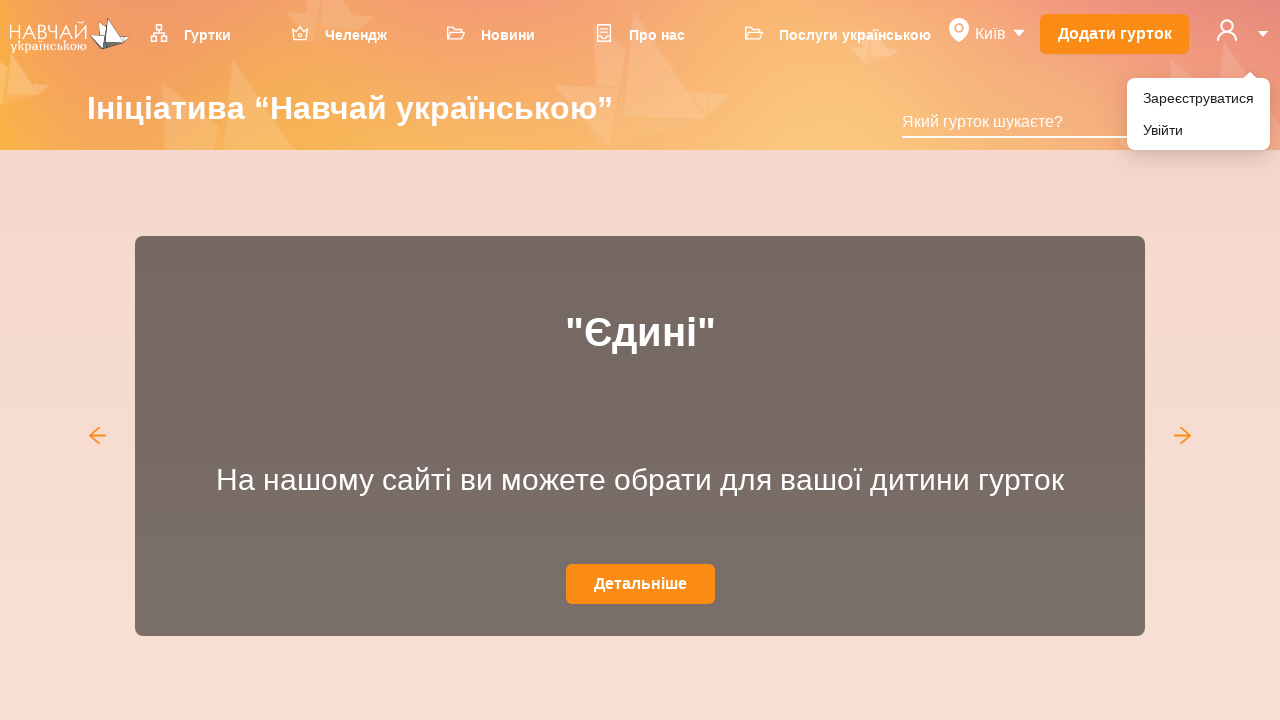

Clicked 'Увійти' (Login) menu item at (1198, 130) on xpath=//li[@role='menuitem']//div[text()='Увійти']
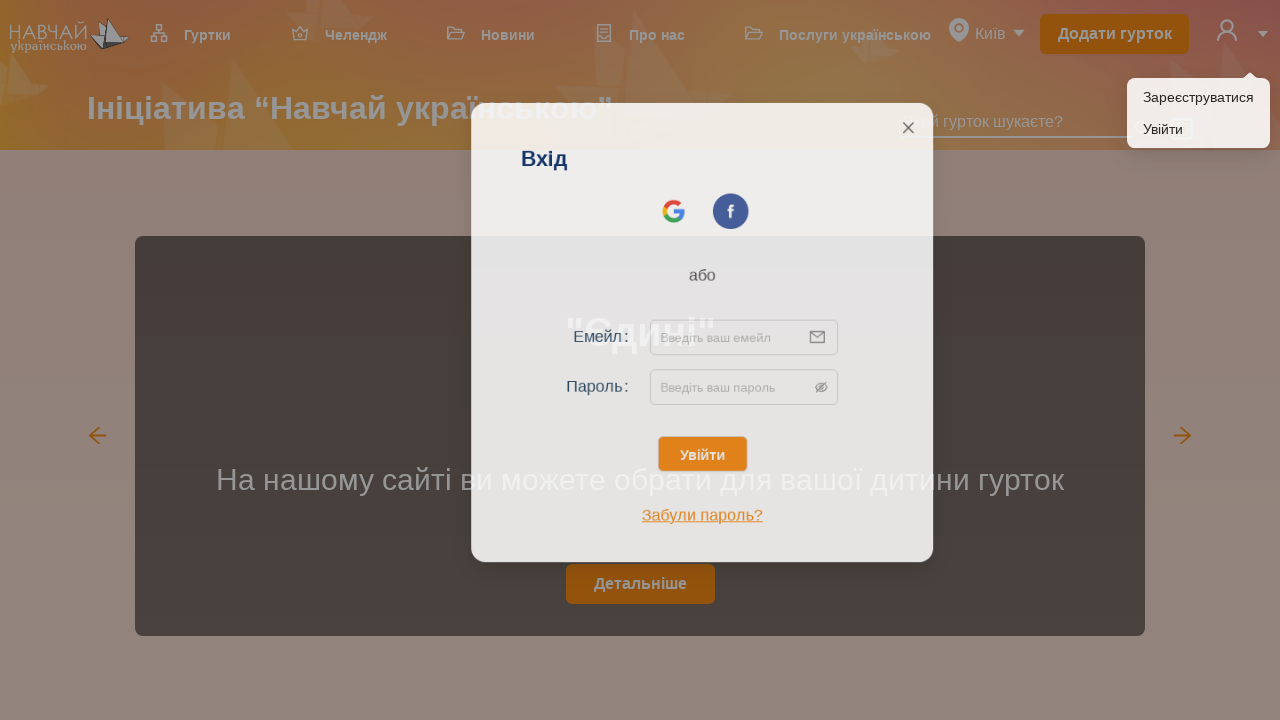

Login modal header appeared with Ukrainian text 'Вхід'
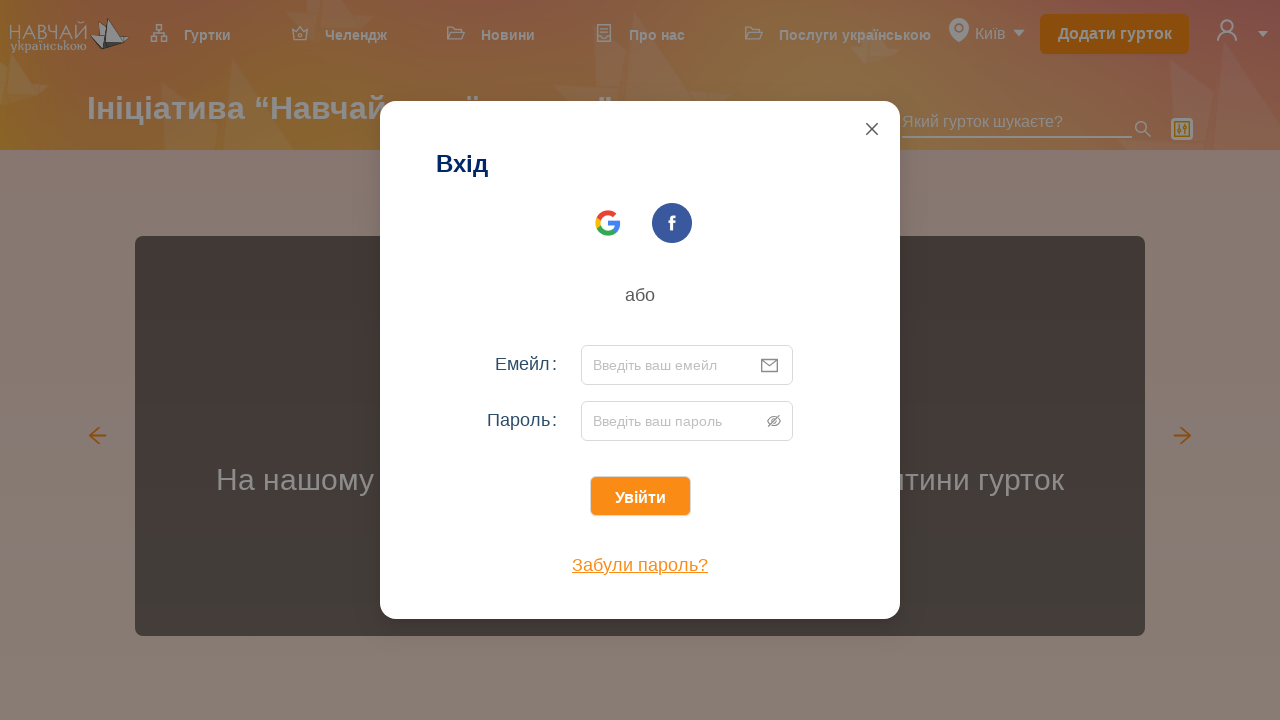

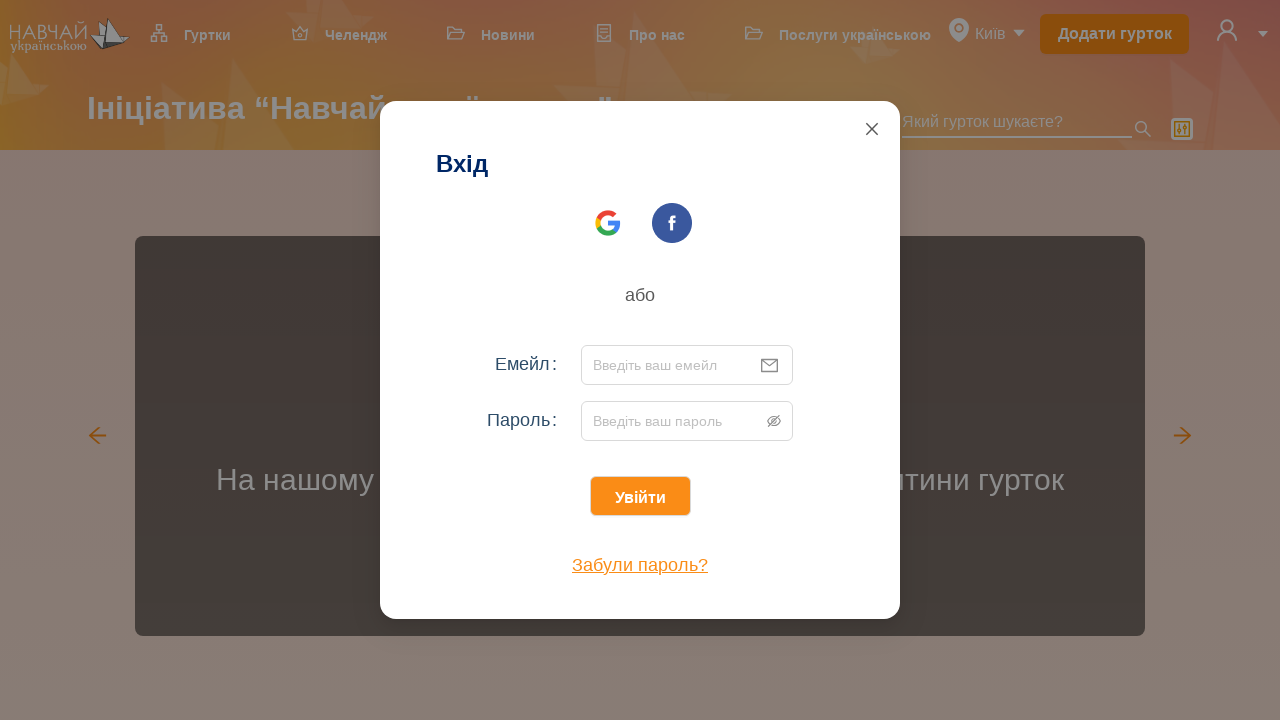